Tests the Links section on DemoQA by scrolling to the Links section, clicking on it, then clicking on the "Created" link, and navigating back to the main links page.

Starting URL: https://demoqa.com/links

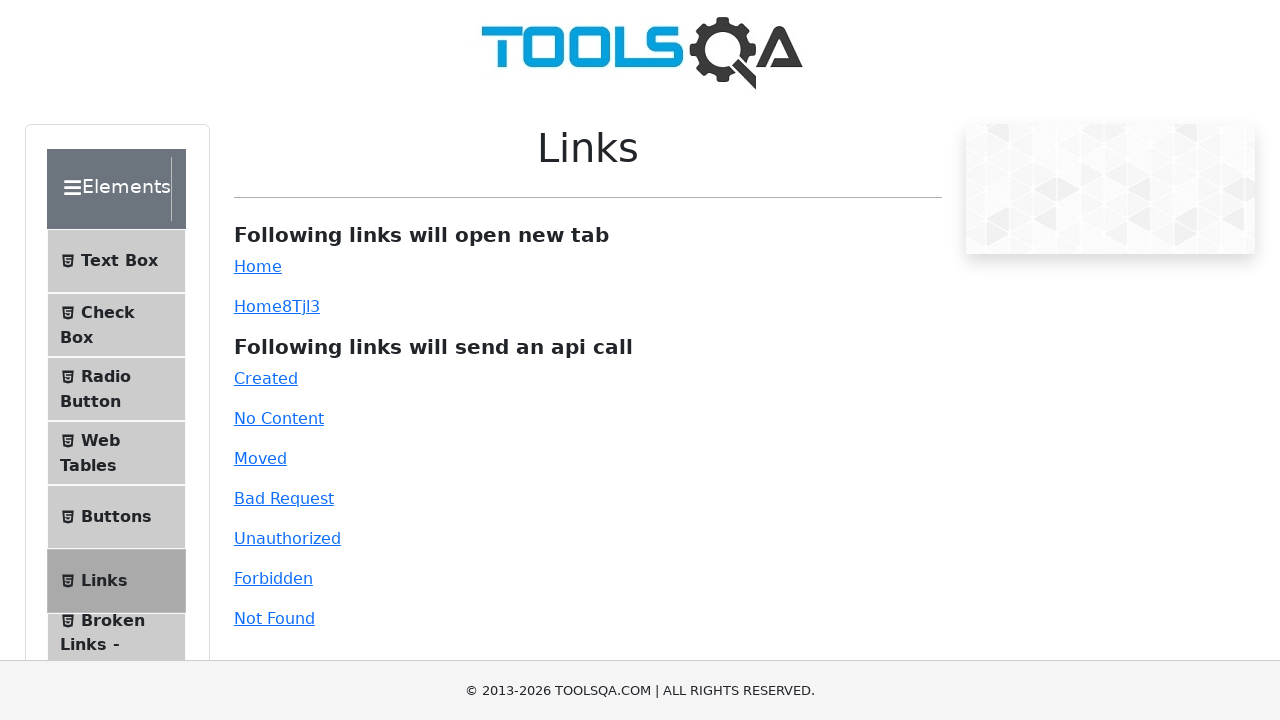

Scrolled to the Links section
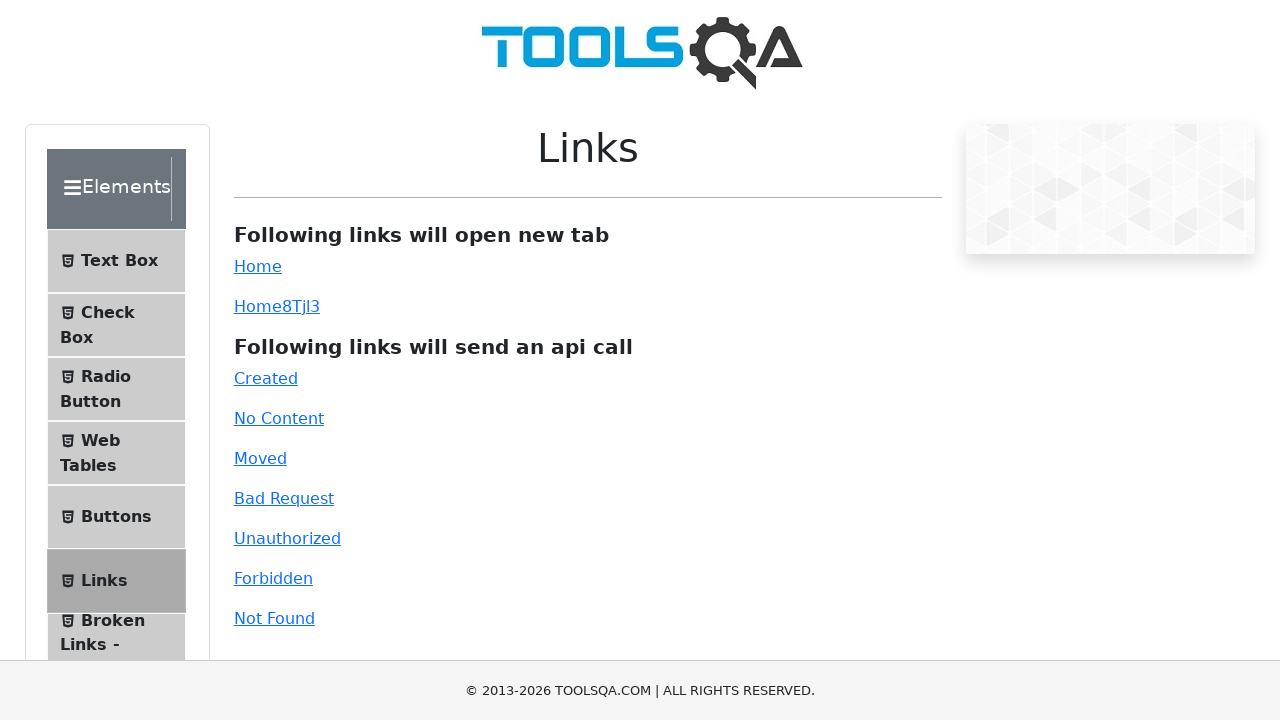

Clicked on the Links section at (104, 581) on xpath=//span[text()='Links']
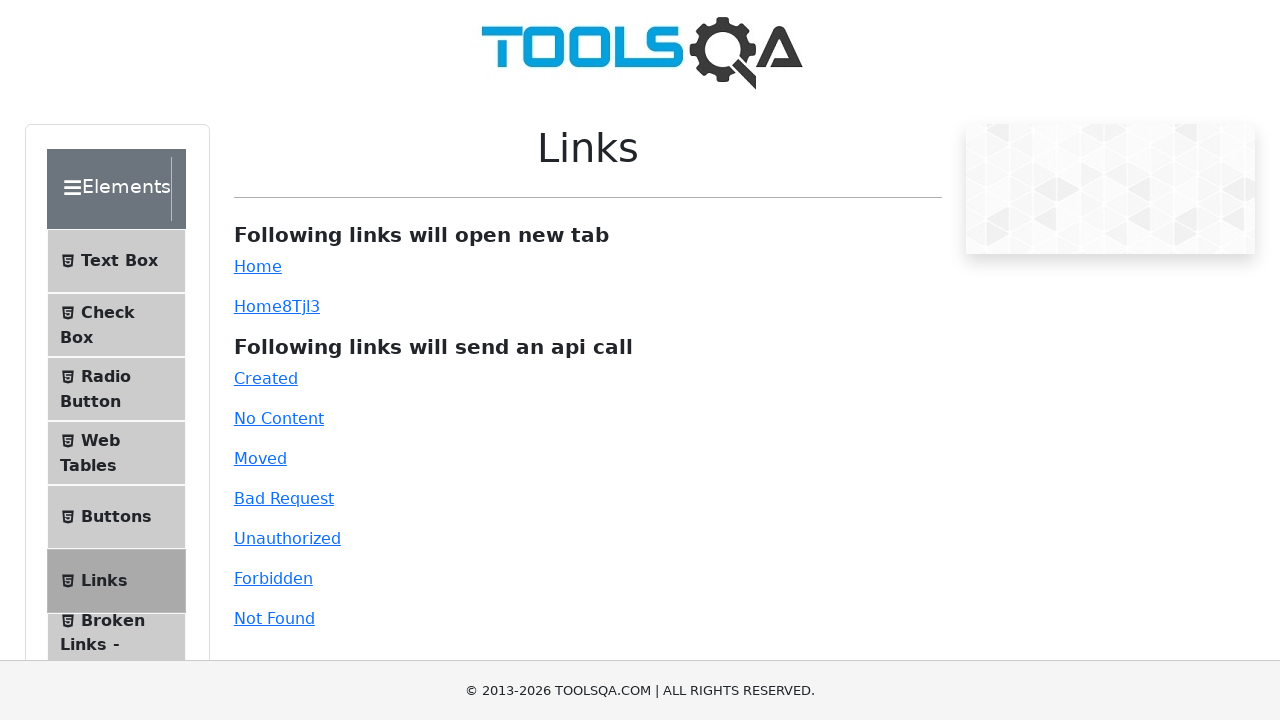

Clicked on the 'Created' link at (266, 378) on a:has-text('Created')
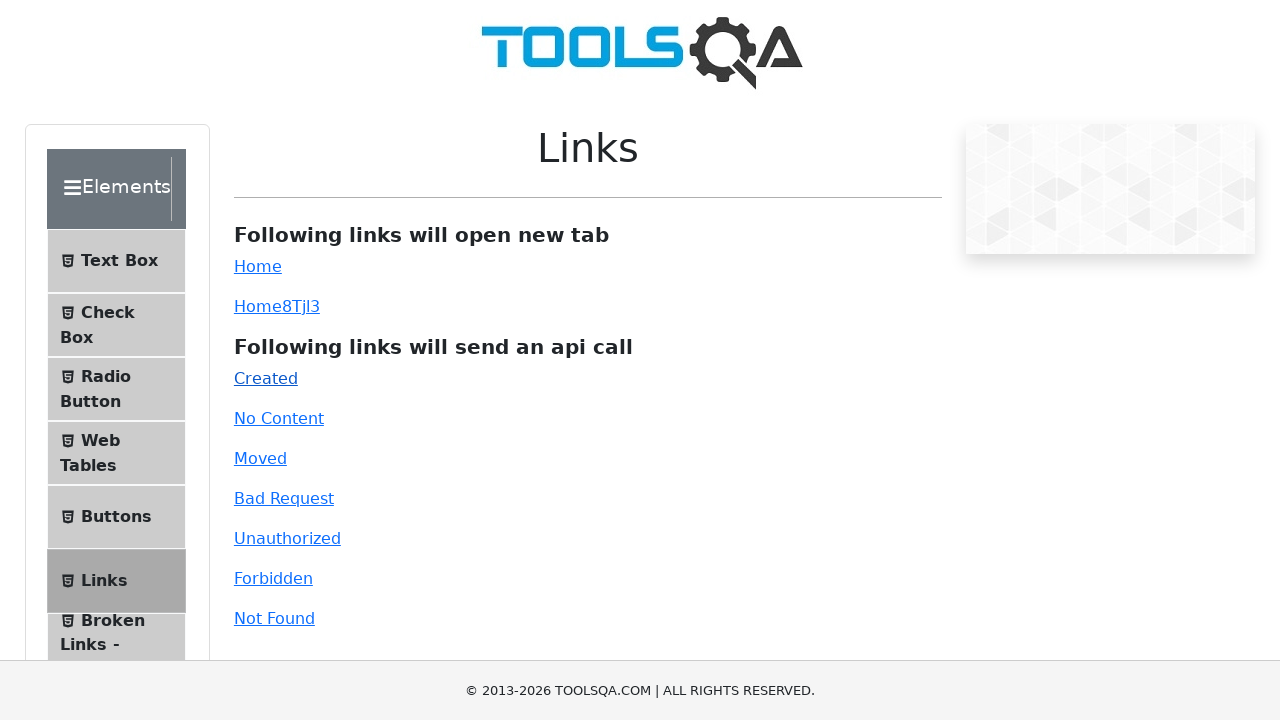

Navigated back to the main Links page
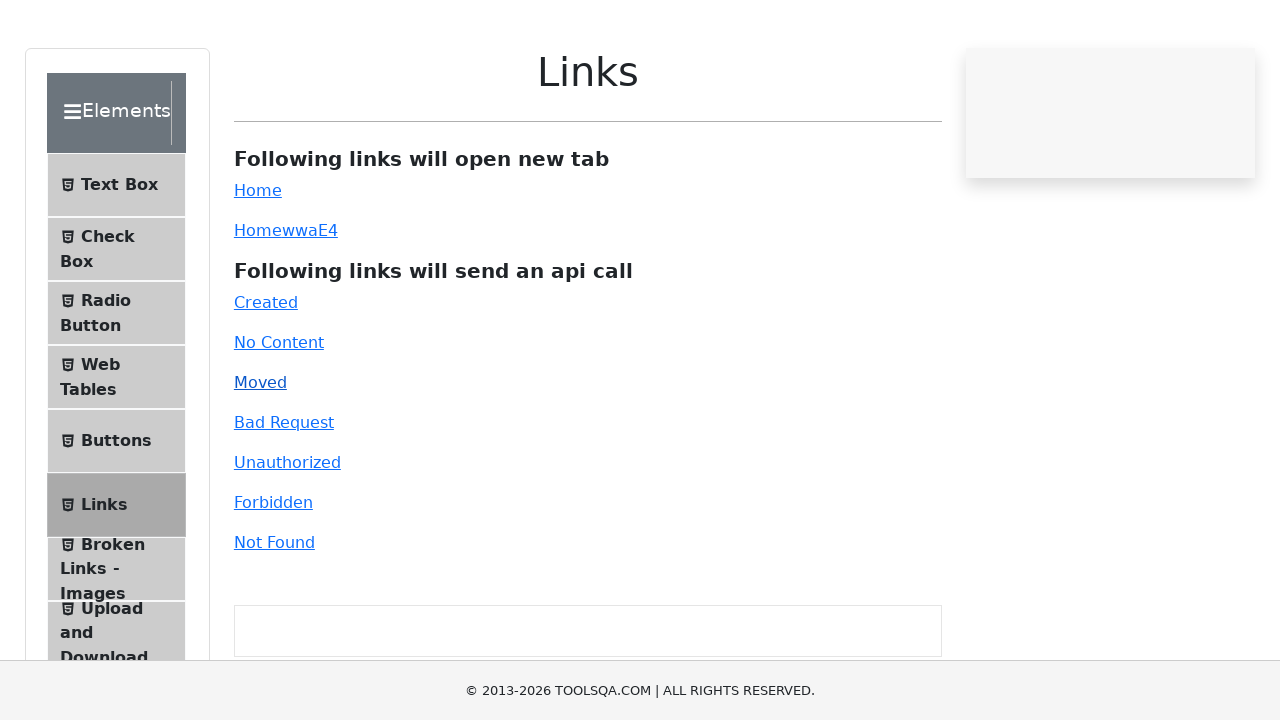

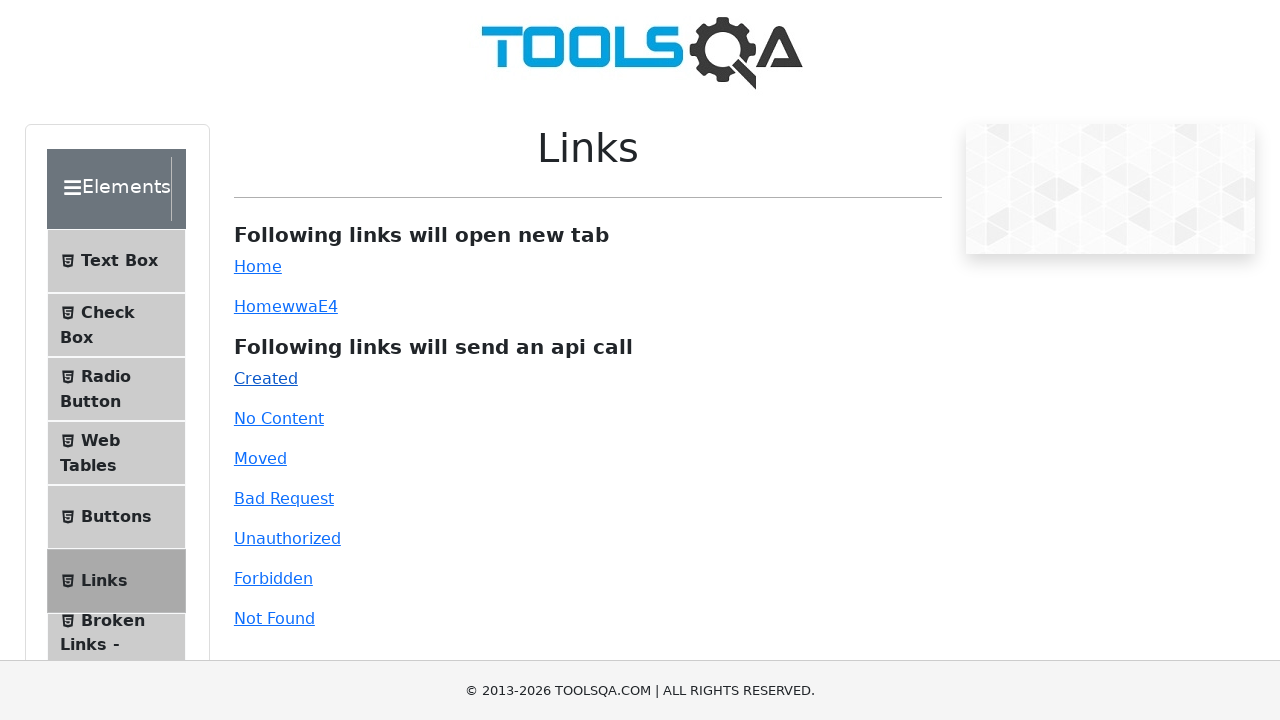